Tests the text box form on demoqa.com by filling in full name and email fields, clearing and re-entering the name, scrolling down, and clicking the submit button.

Starting URL: https://demoqa.com/text-box

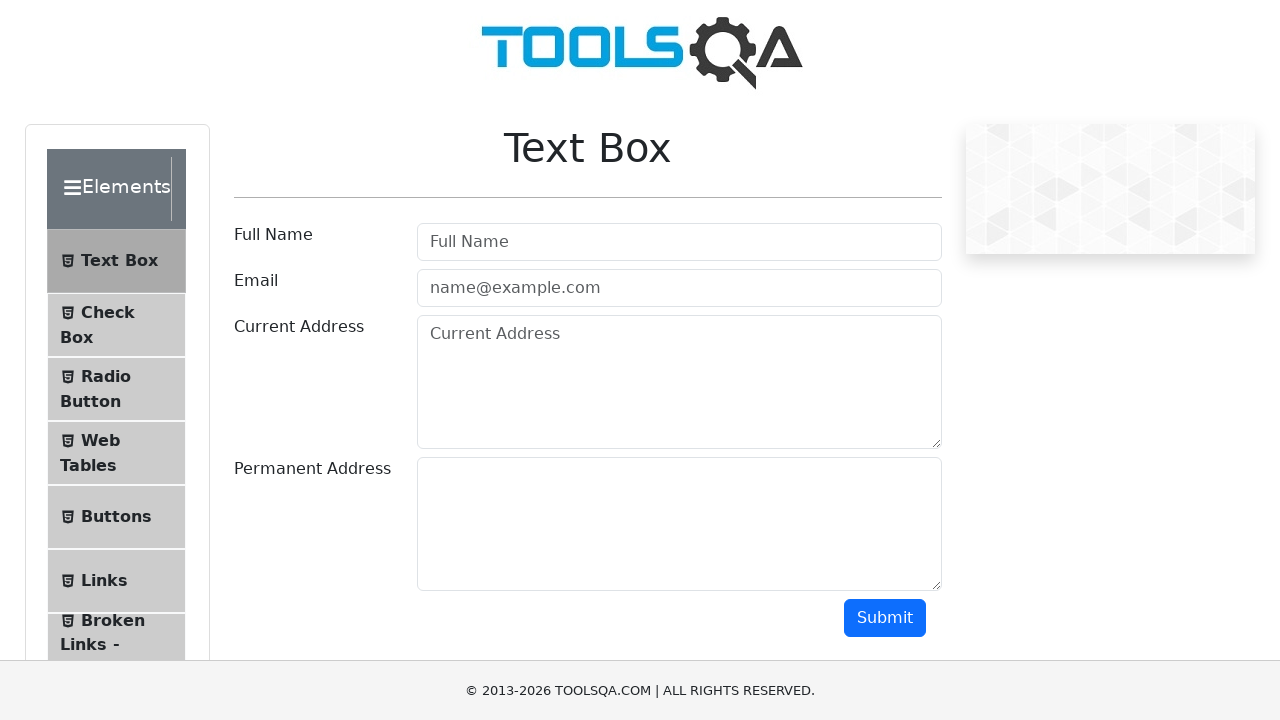

Filled Full Name field with 'Testing' on input[placeholder='Full Name']
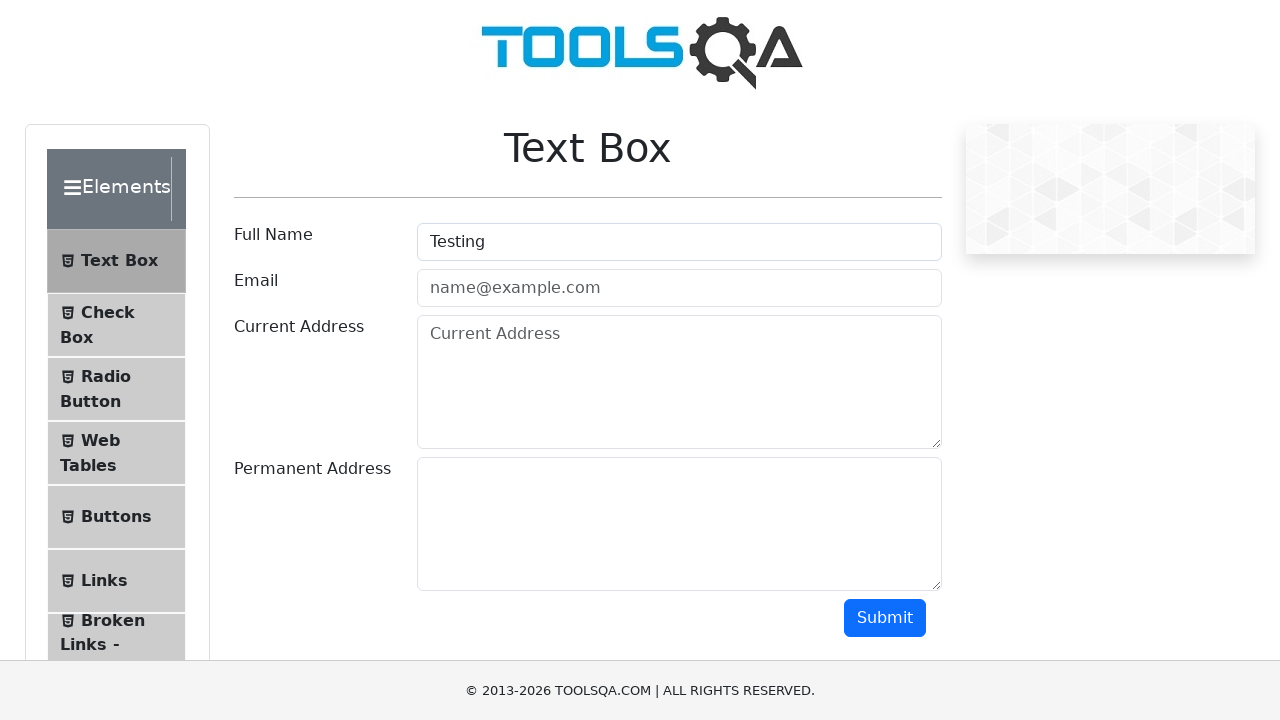

Filled Email field with 'test@test.com' on input[placeholder='name@example.com']
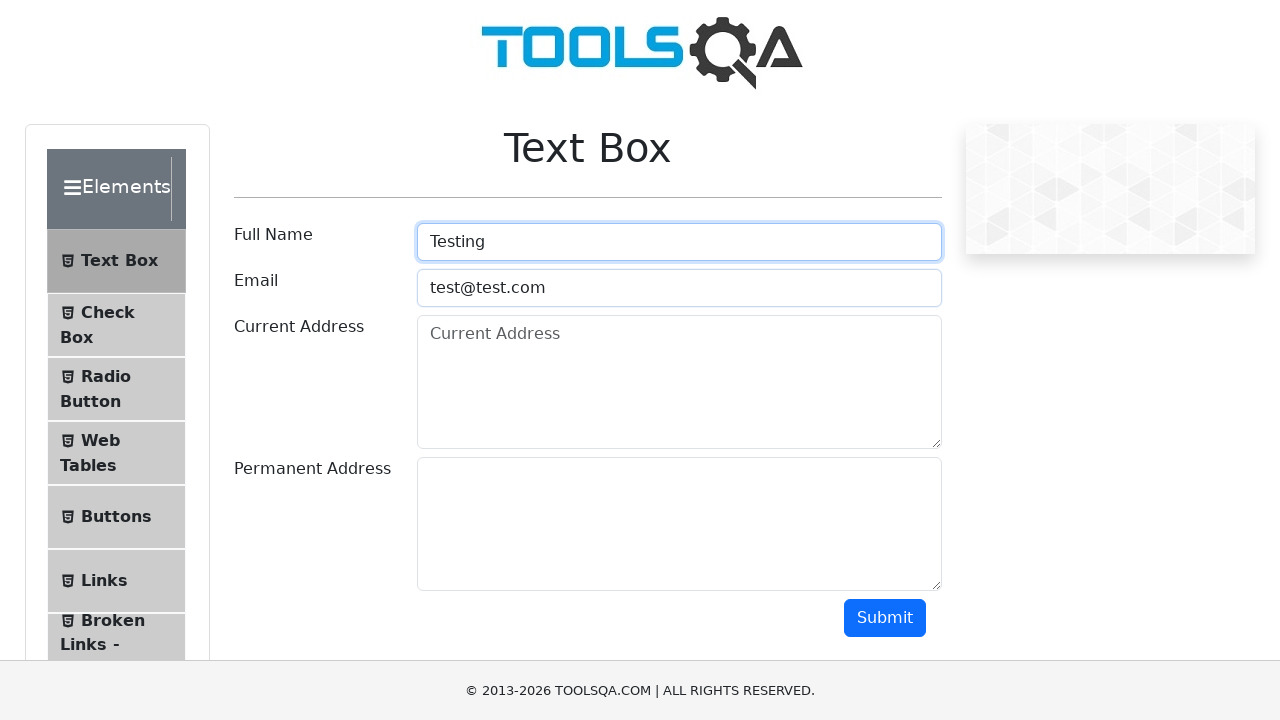

Cleared Full Name field on input[placeholder='Full Name']
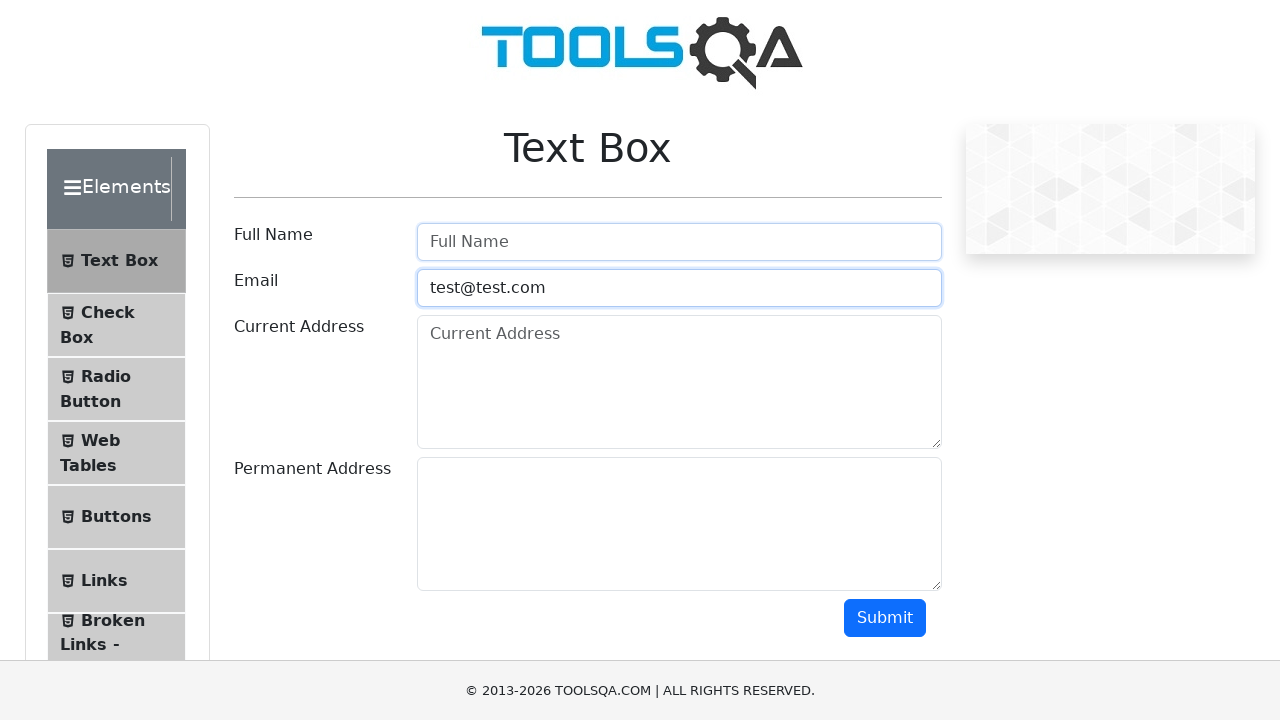

Filled Full Name field with 'mynewvalue' on input[placeholder='Full Name']
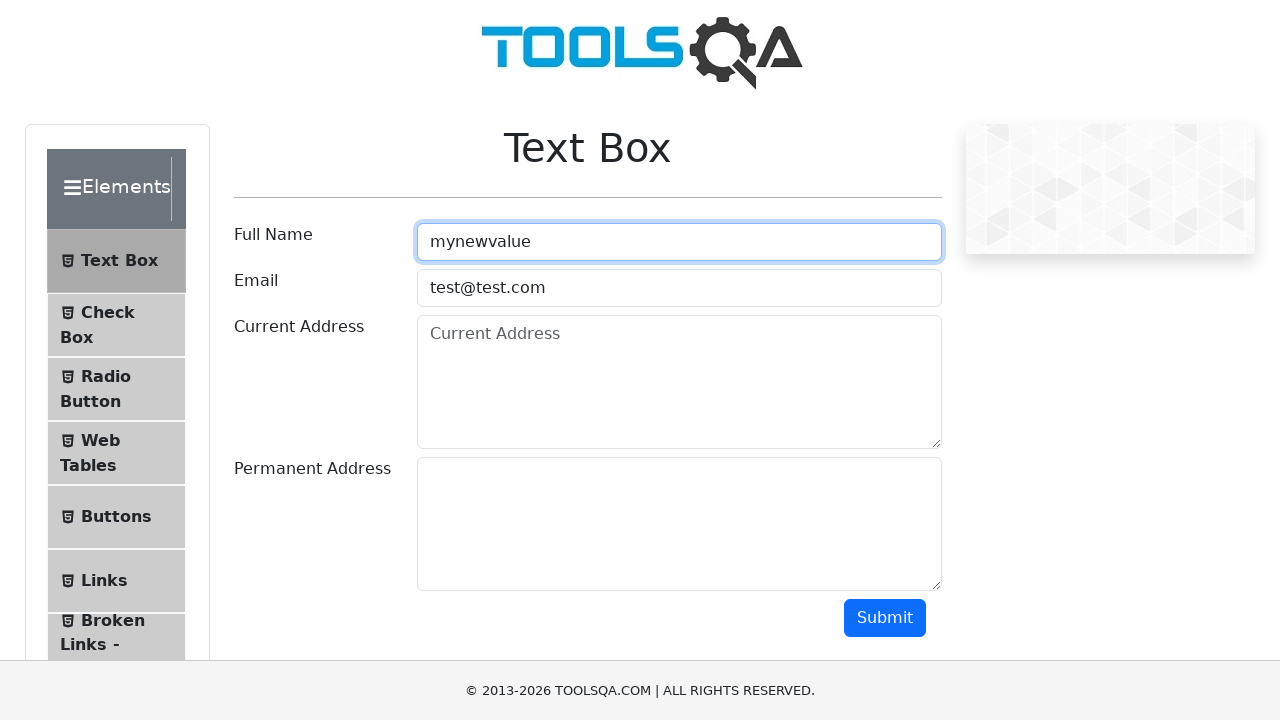

Scrolled down 350 pixels to reveal submit button
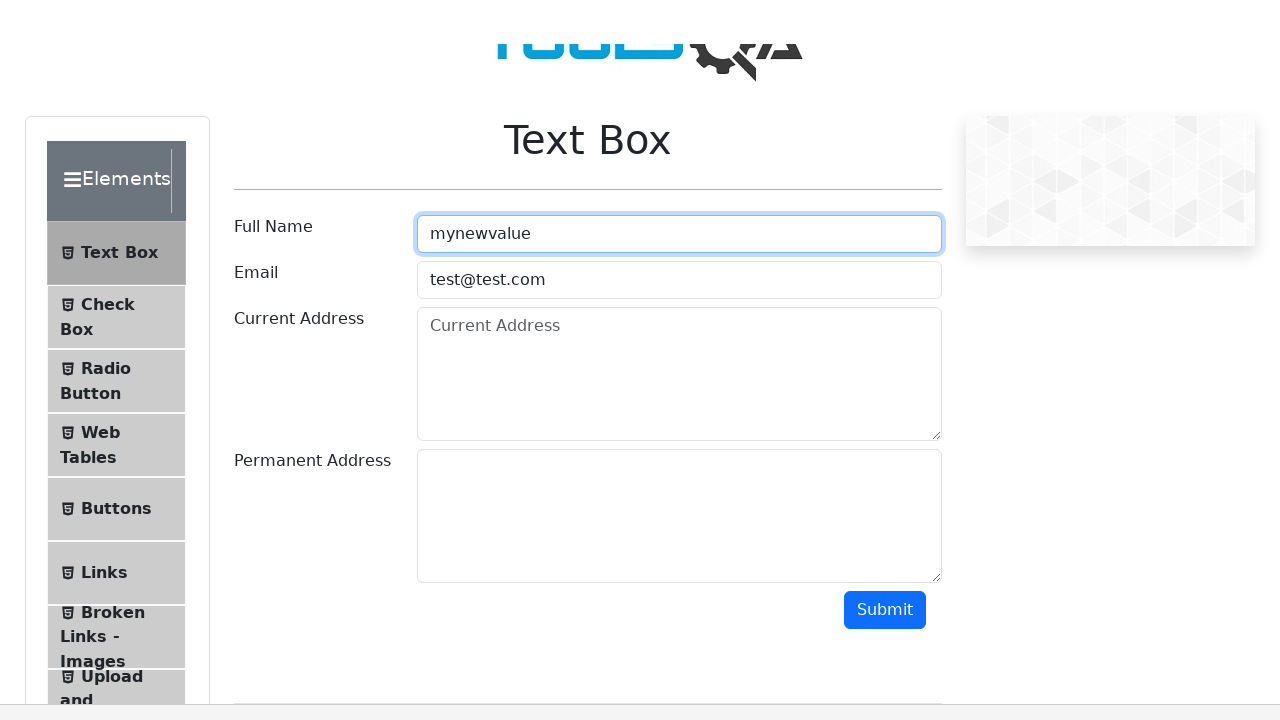

Clicked the submit button at (885, 268) on #submit
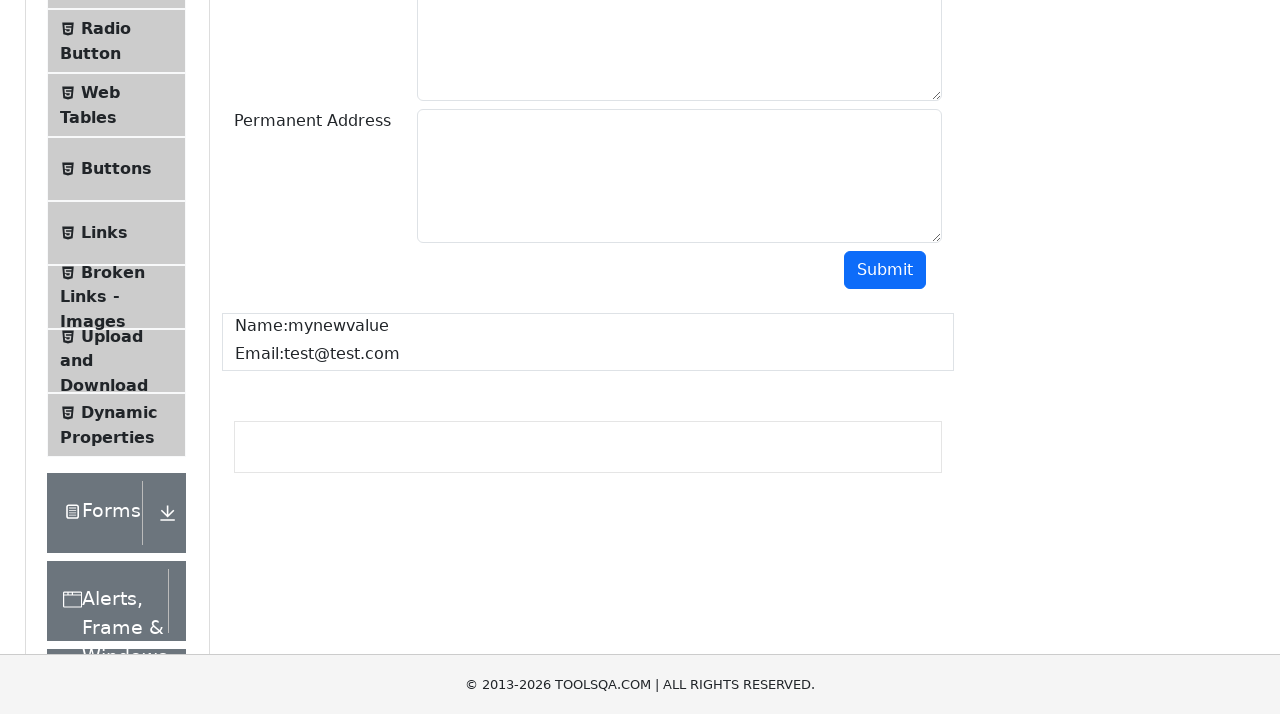

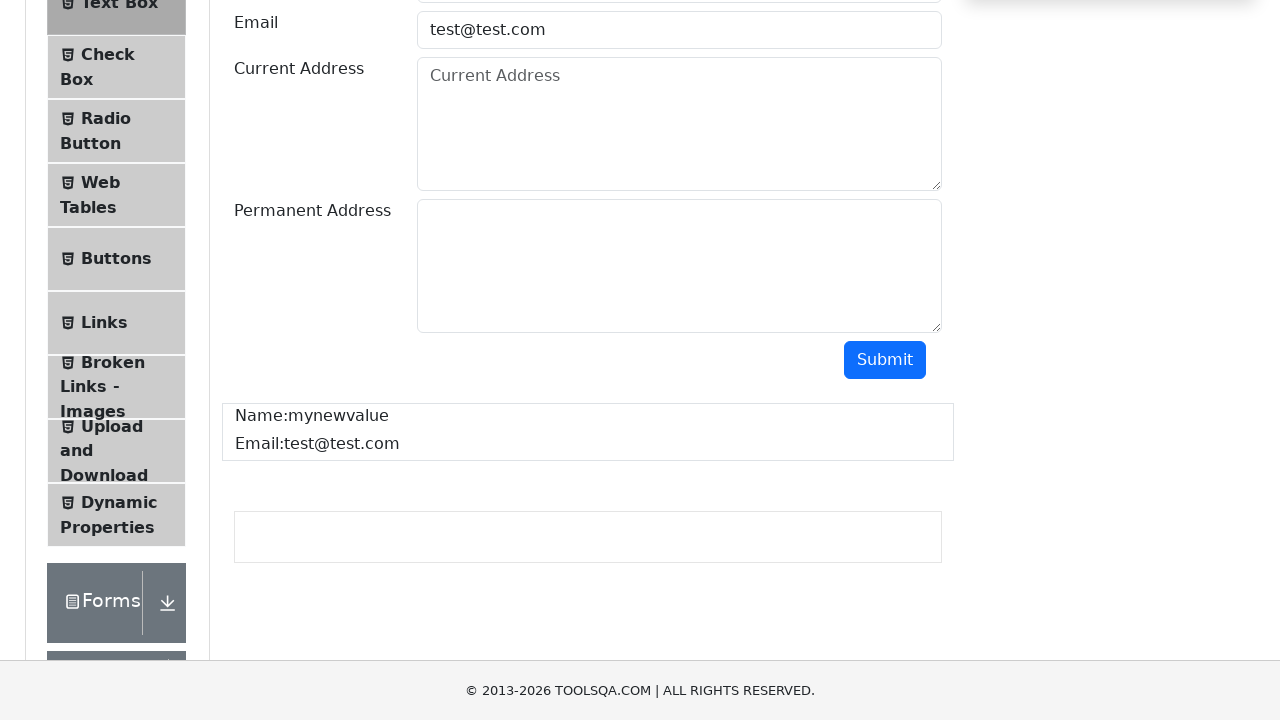